Tests a registration form by filling in three required input fields (first name, last name, email) using CSS selectors, submitting the form, and verifying the success message is displayed.

Starting URL: http://suninjuly.github.io/registration1.html

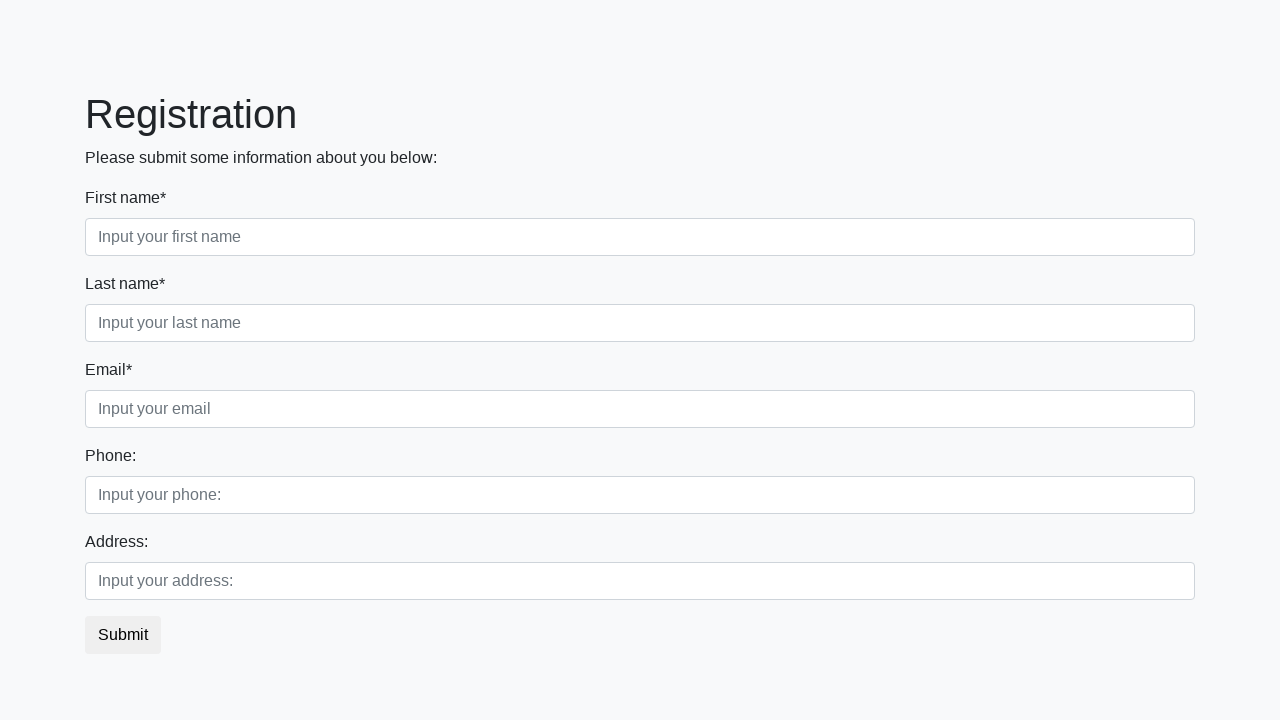

Filled first name field with 'Ivan' on .form-group.first_class input:required
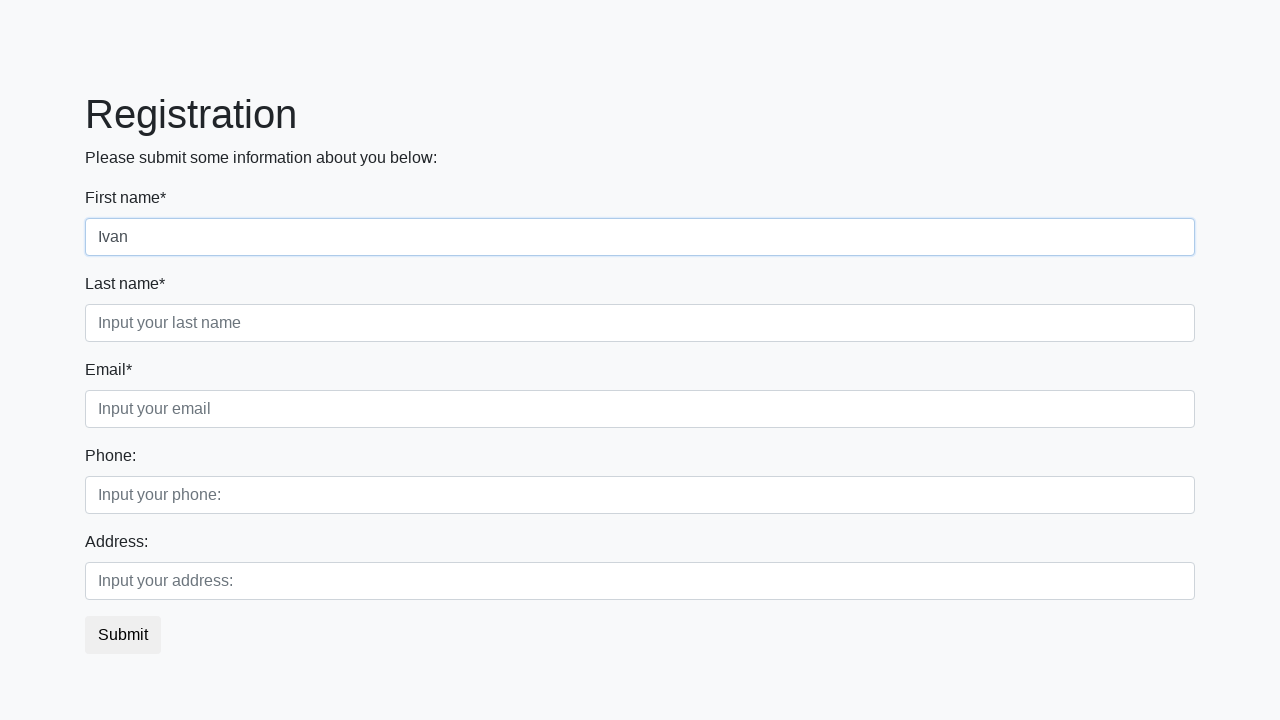

Filled last name field with 'Petrov' on .form-group.second_class input:required
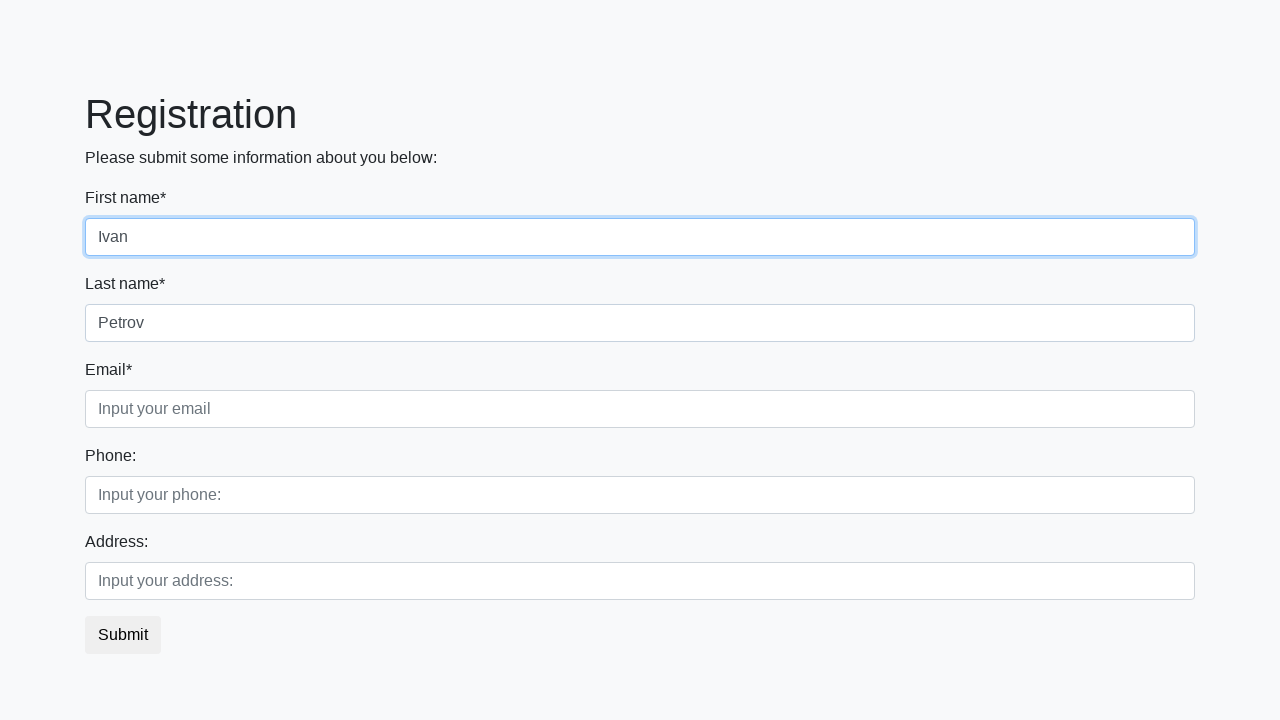

Filled email field with 'testuser@example.com' on .form-group.third_class input:required
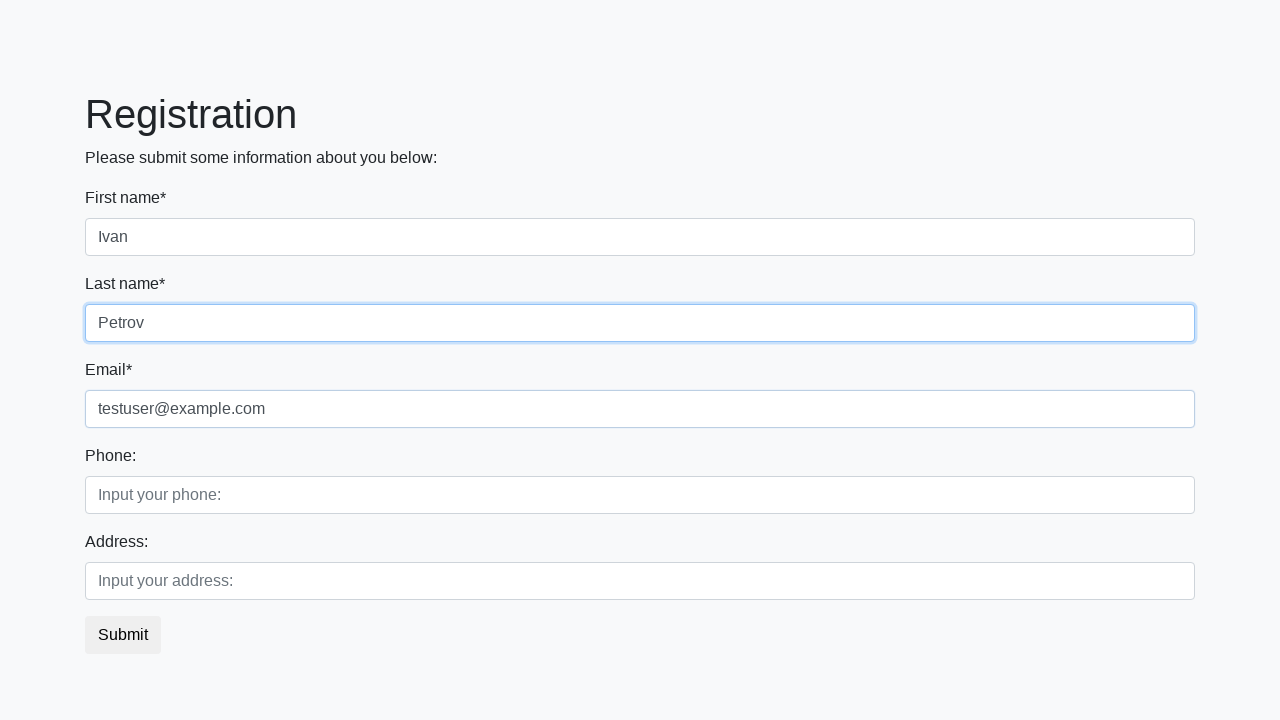

Clicked submit button to register at (123, 635) on button.btn
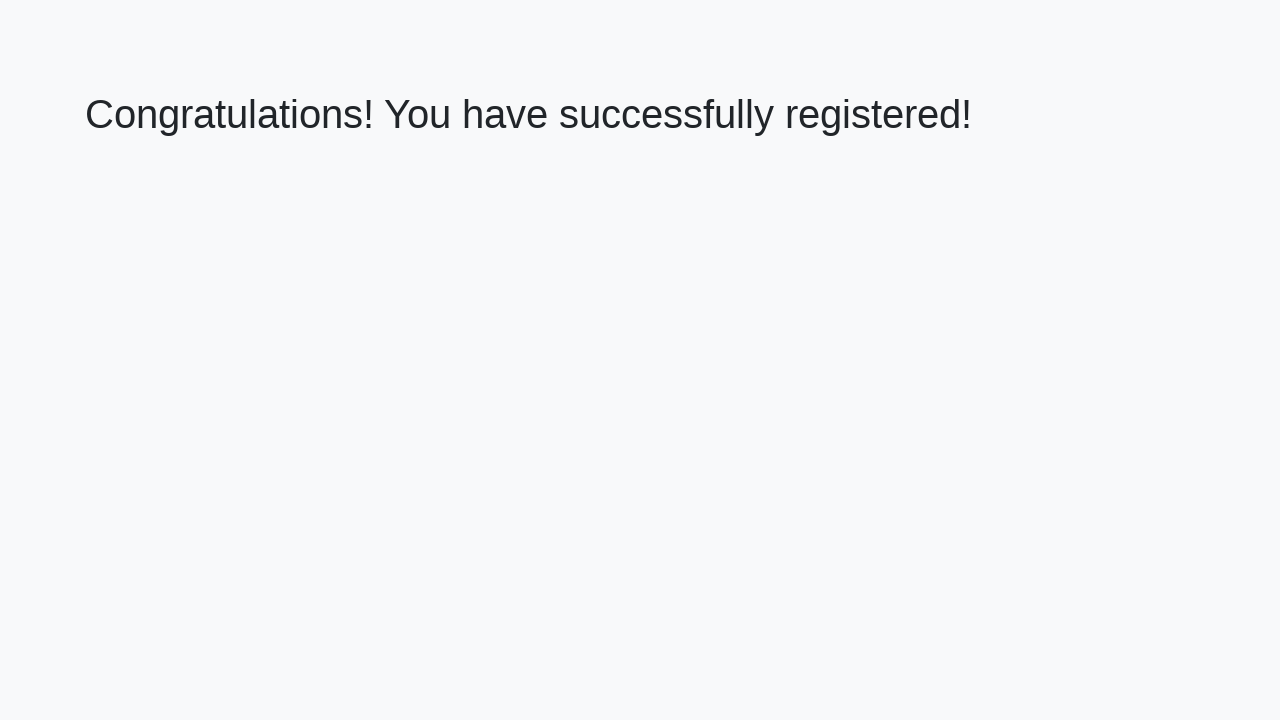

Success message loaded on page
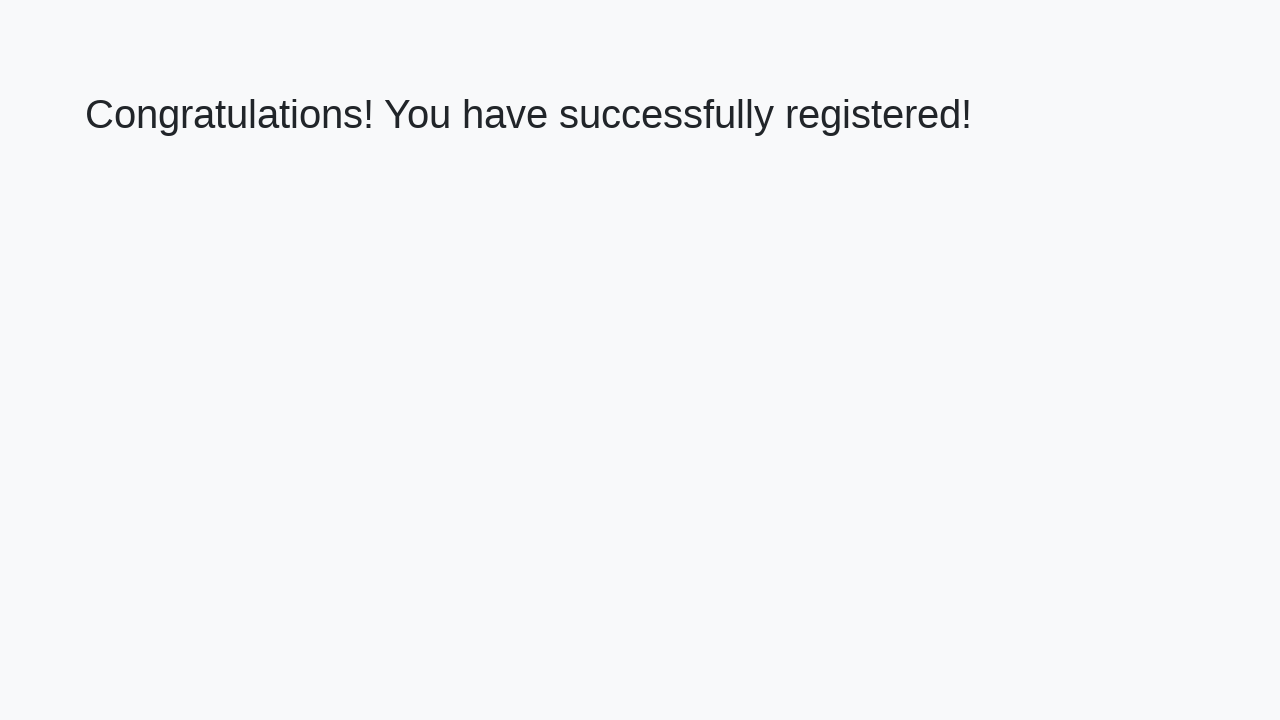

Retrieved success message text
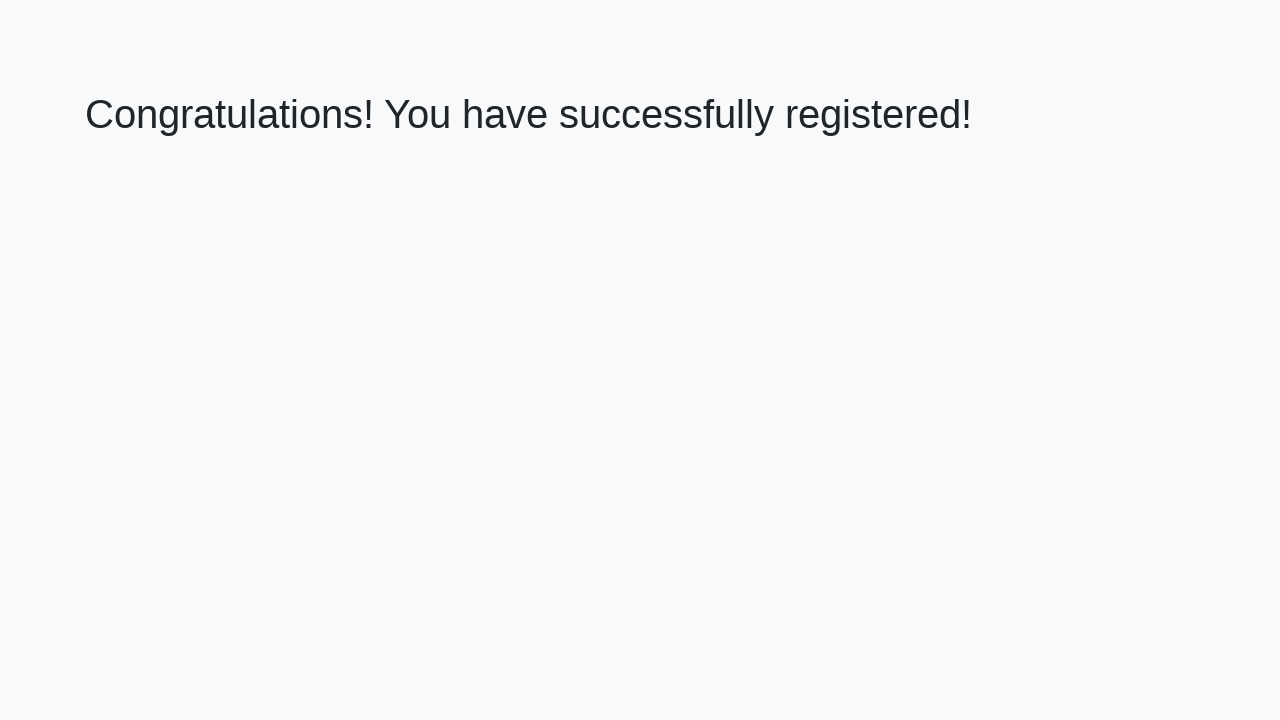

Verified success message: 'Congratulations! You have successfully registered!'
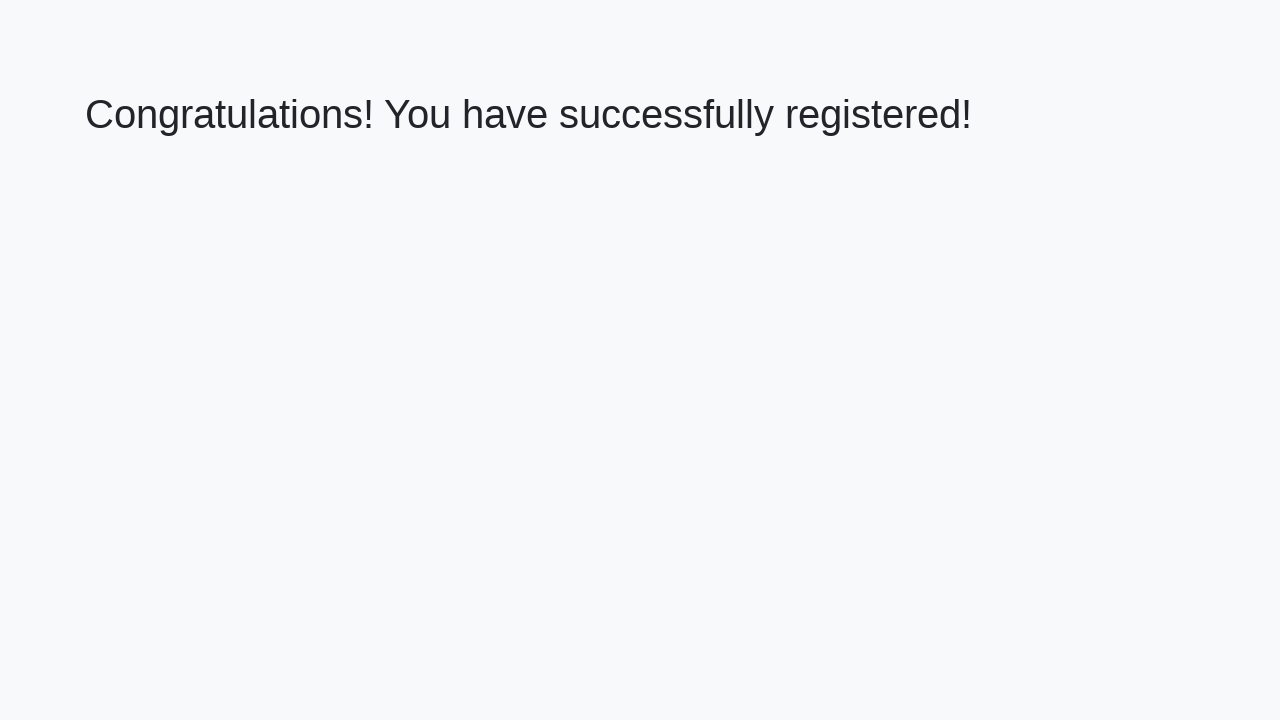

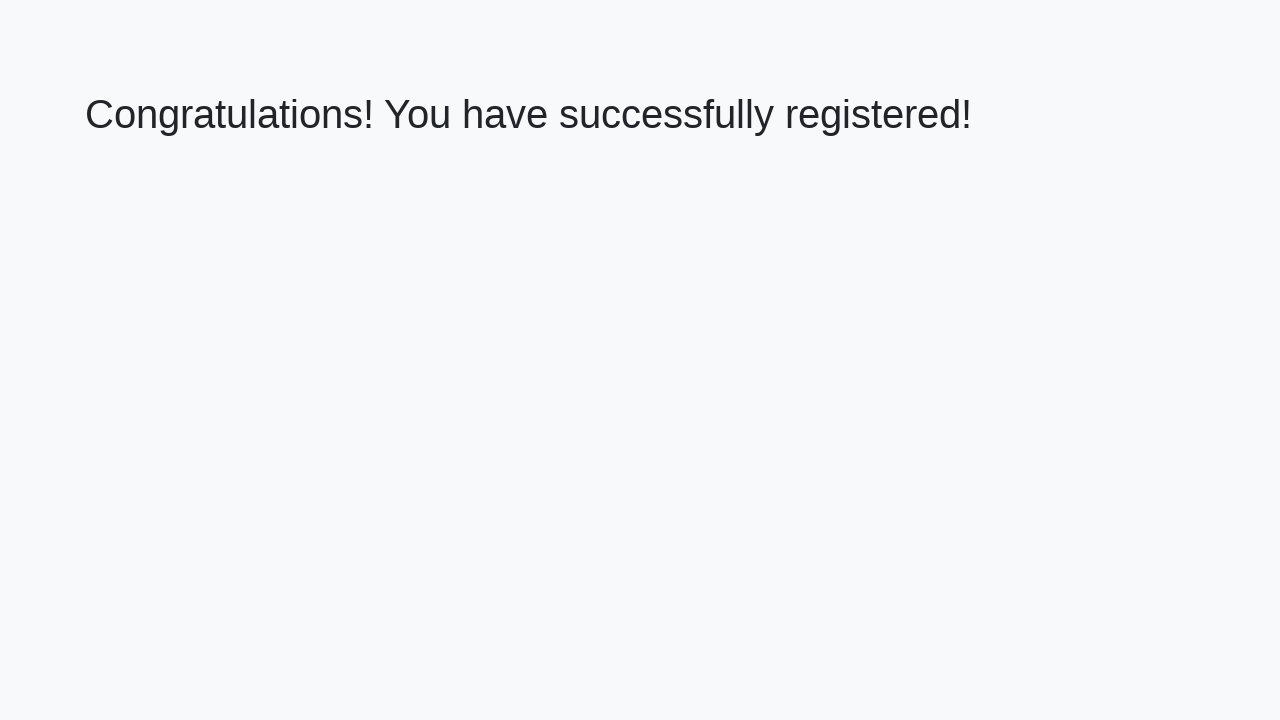